Tests a date picker widget by clicking on the date input field, navigating forward through months until reaching July, and then selecting the 12th day of that month.

Starting URL: http://demo.automationtesting.in/Datepicker.html

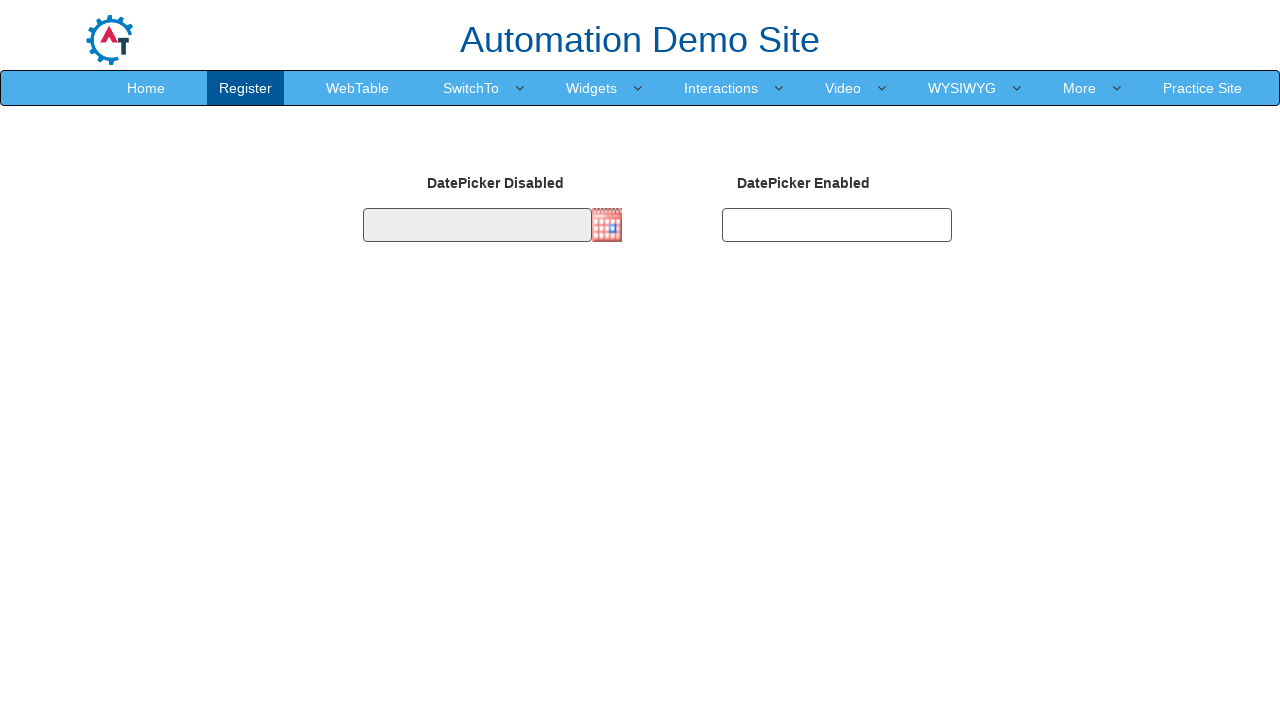

Clicked on date picker input field to open calendar at (477, 225) on #datepicker1
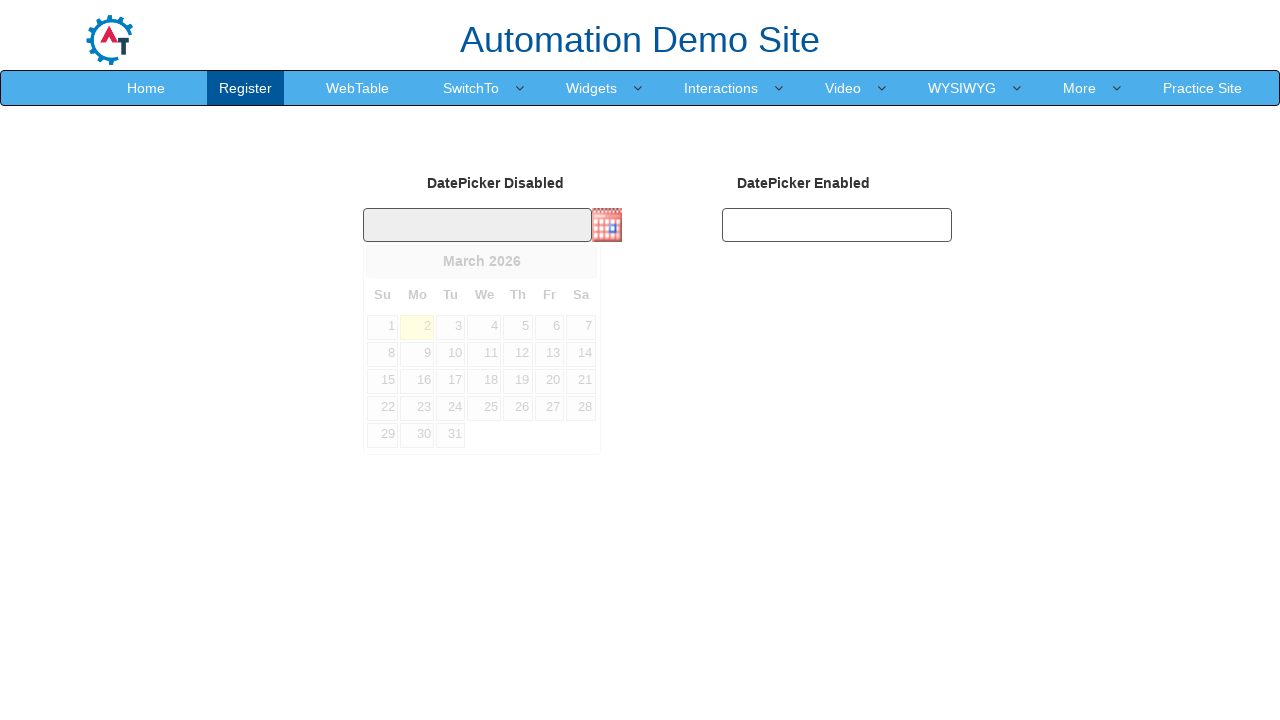

Clicked next month navigation arrow at (581, 261) on .ui-datepicker .ui-icon-circle-triangle-e
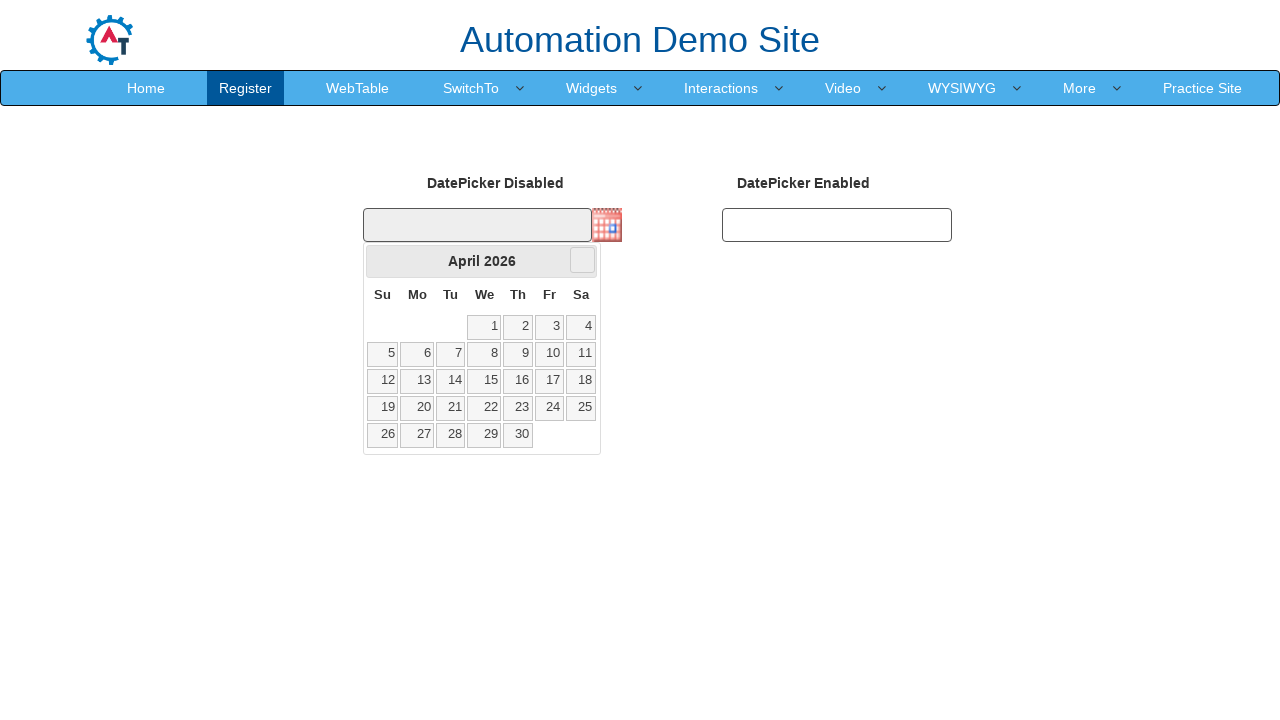

Waited for calendar to update
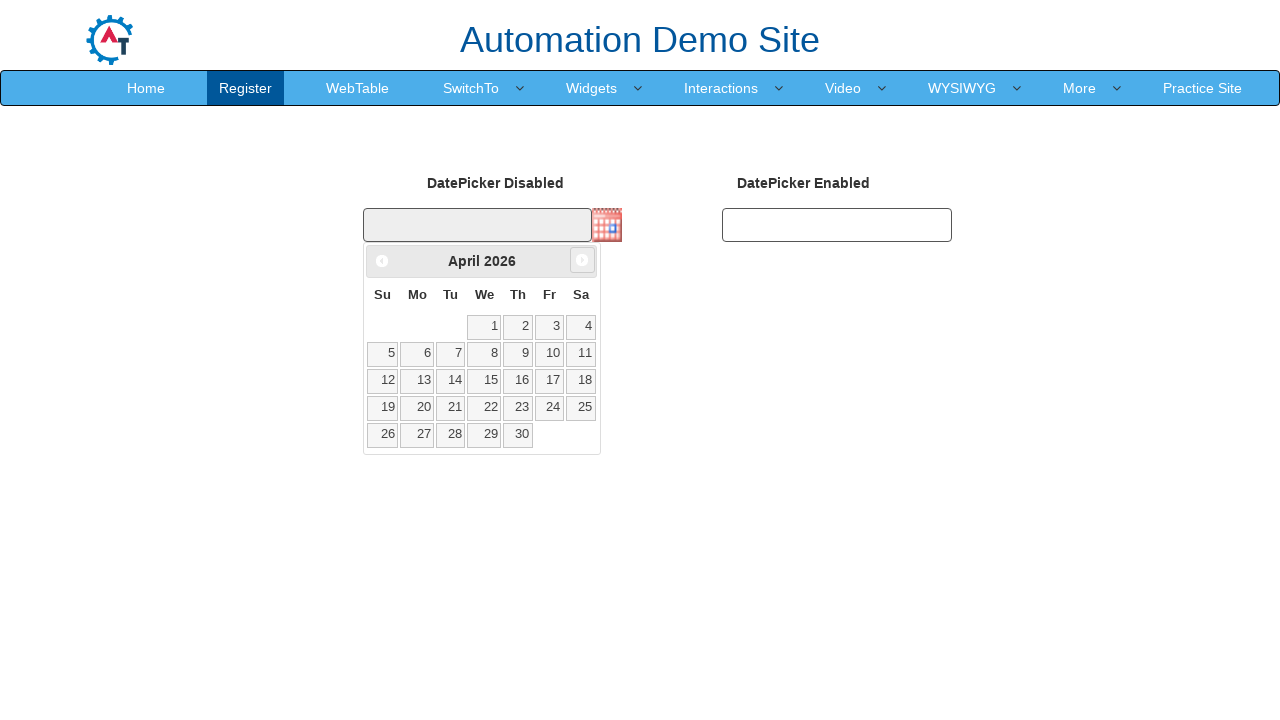

Clicked next month navigation arrow at (582, 260) on .ui-datepicker .ui-icon-circle-triangle-e
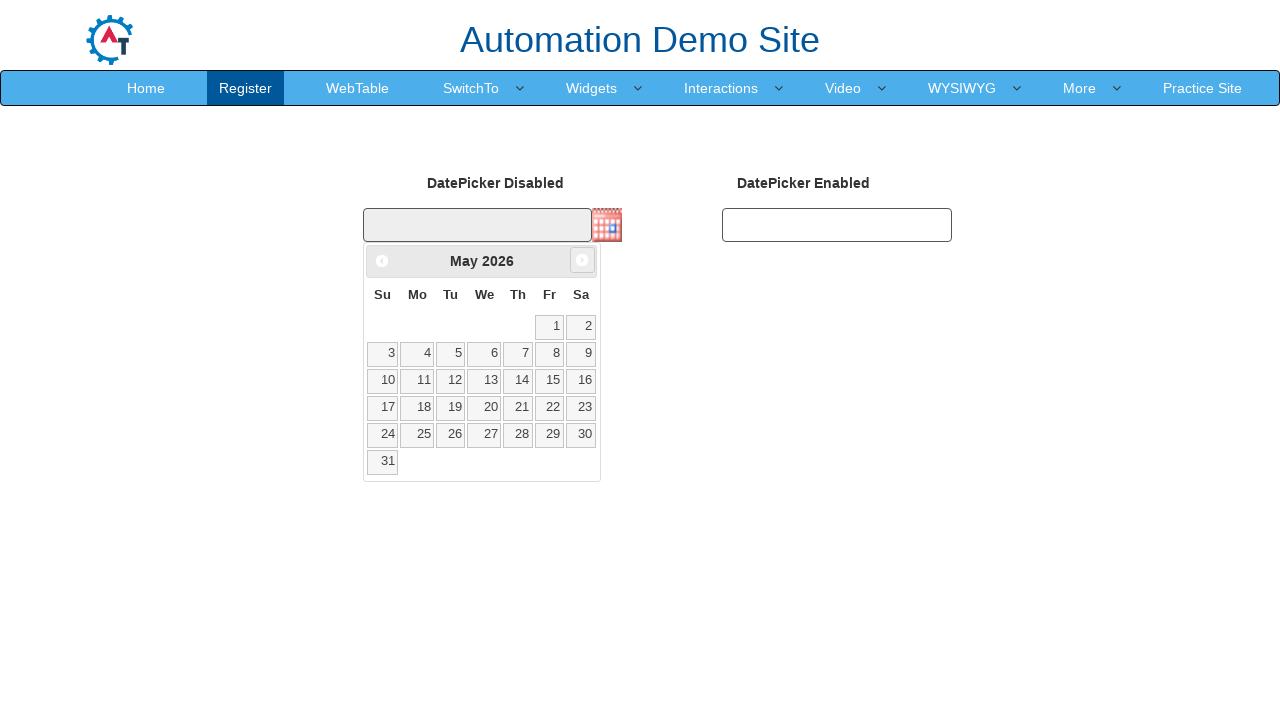

Waited for calendar to update
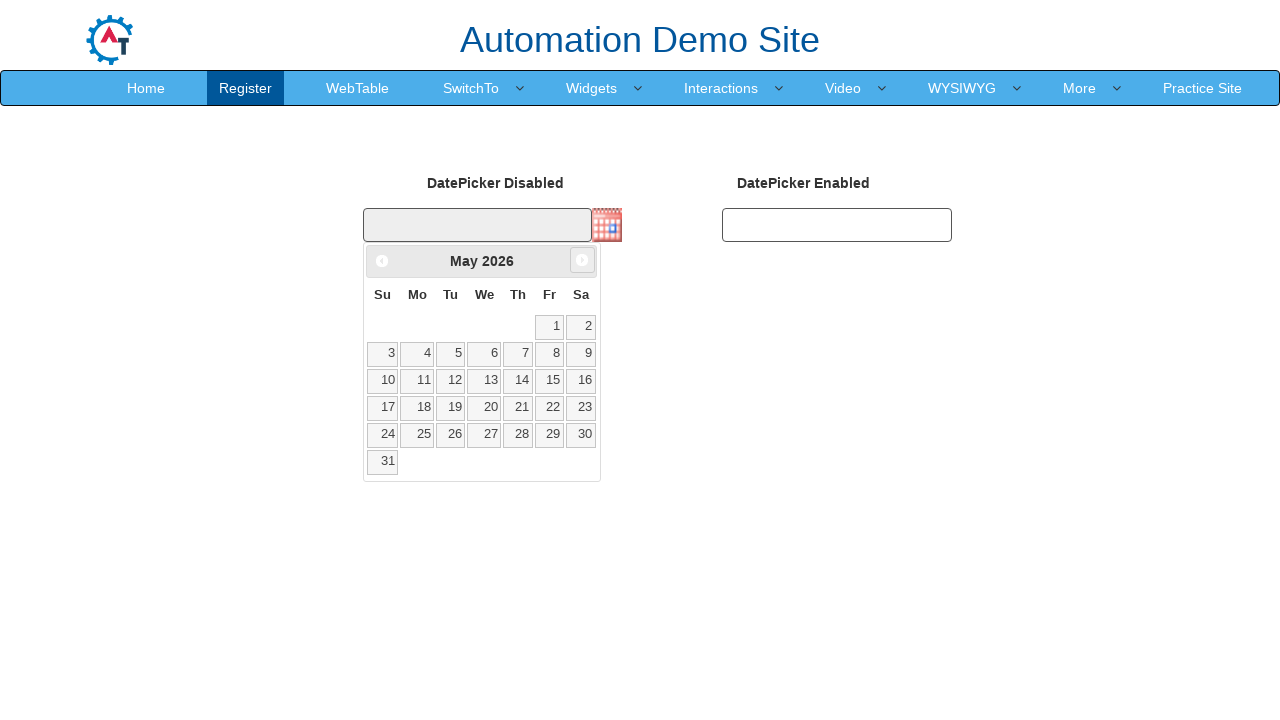

Clicked next month navigation arrow at (582, 260) on .ui-datepicker .ui-icon-circle-triangle-e
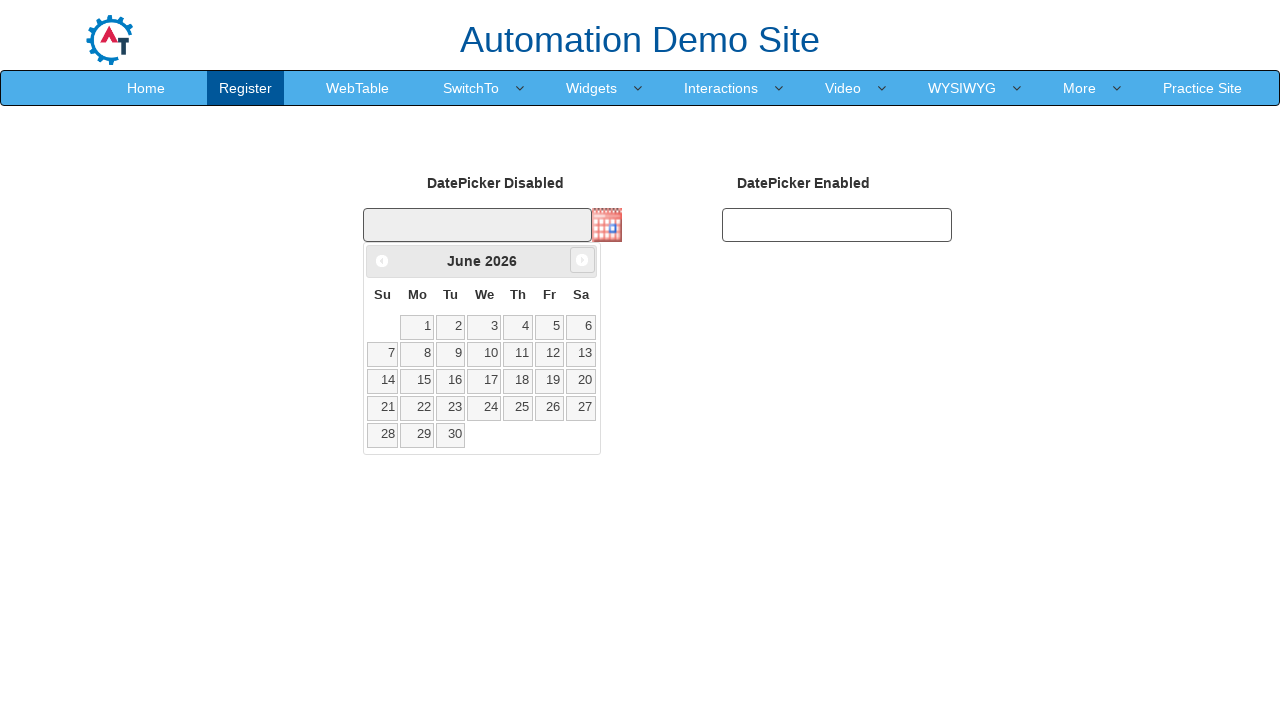

Waited for calendar to update
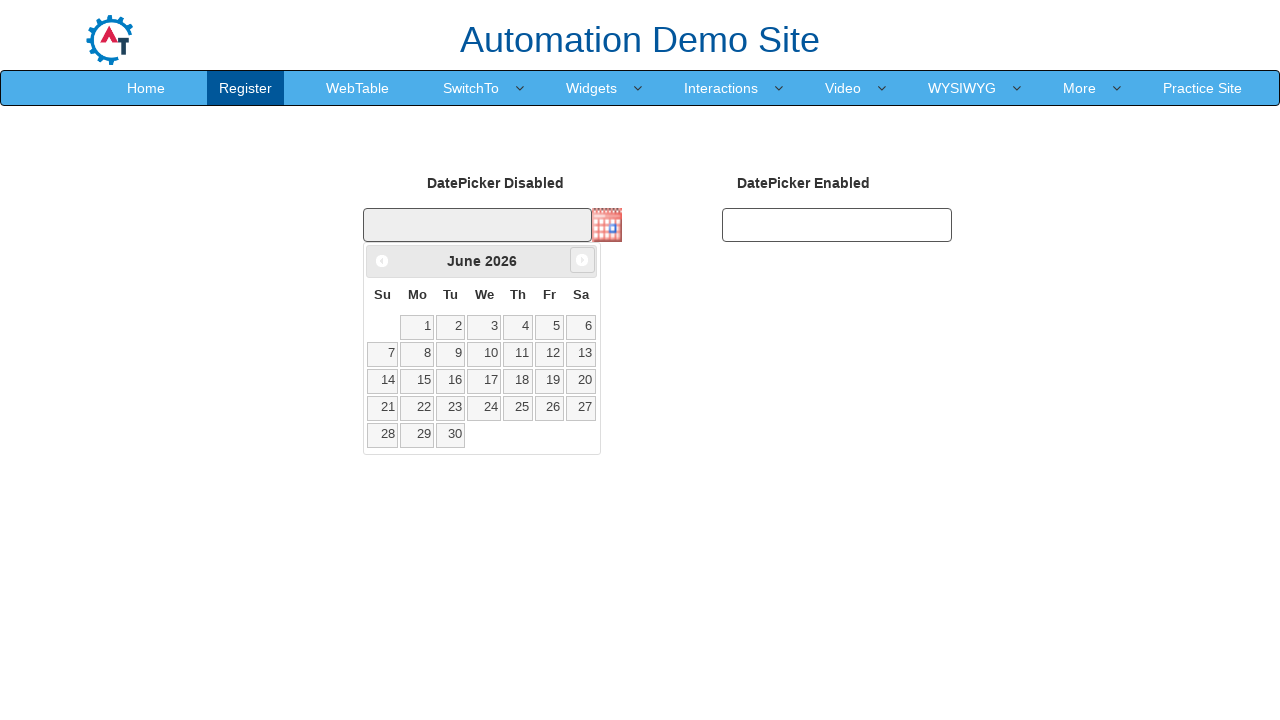

Clicked next month navigation arrow at (582, 260) on .ui-datepicker .ui-icon-circle-triangle-e
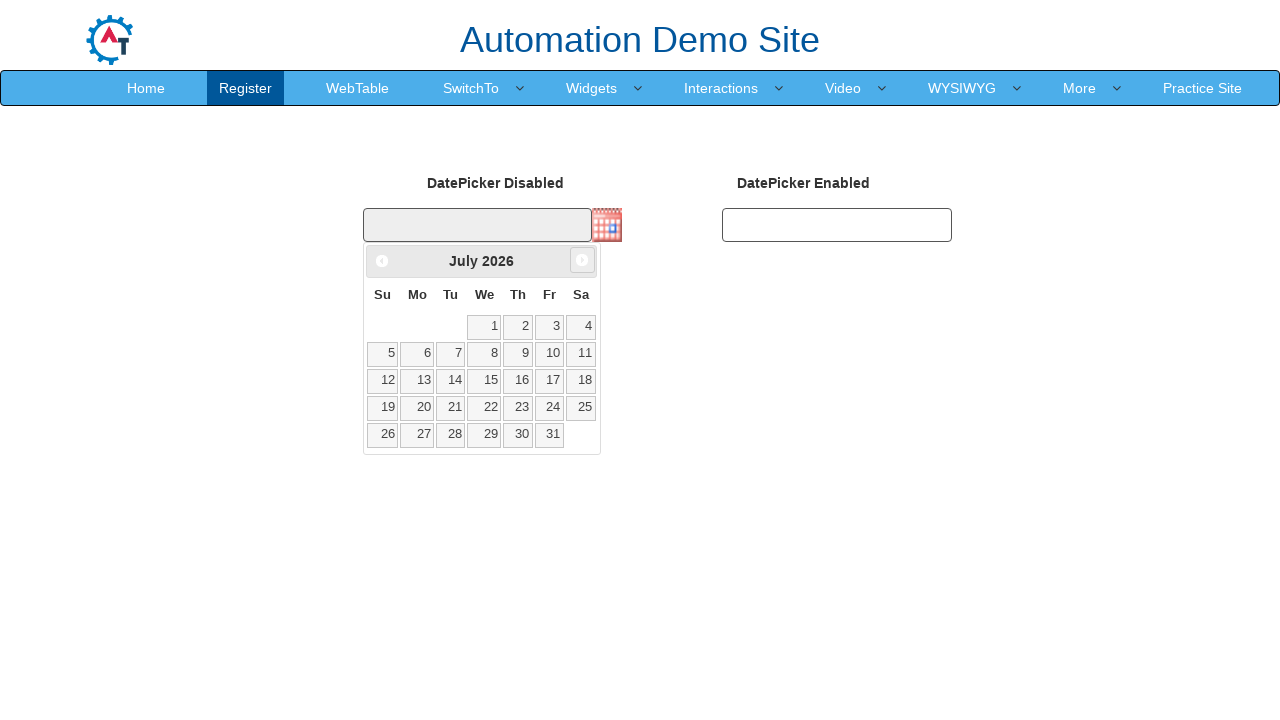

Waited for calendar to update
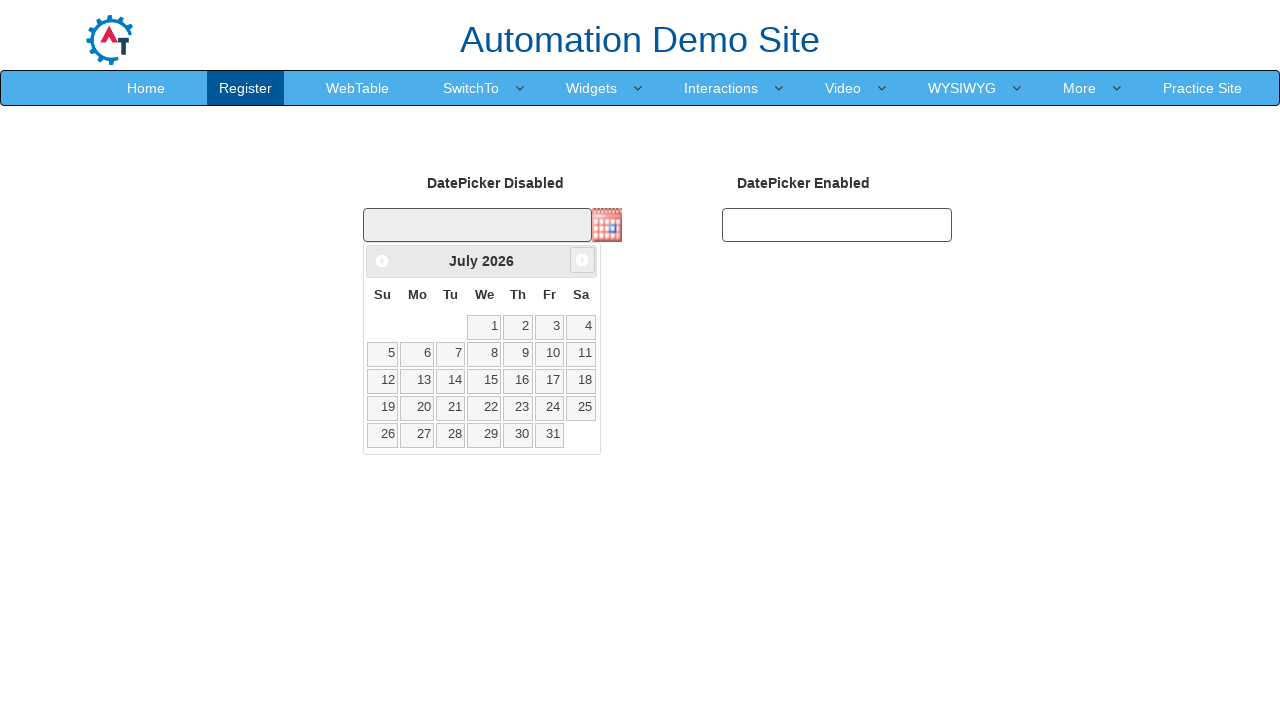

Reached July month in calendar
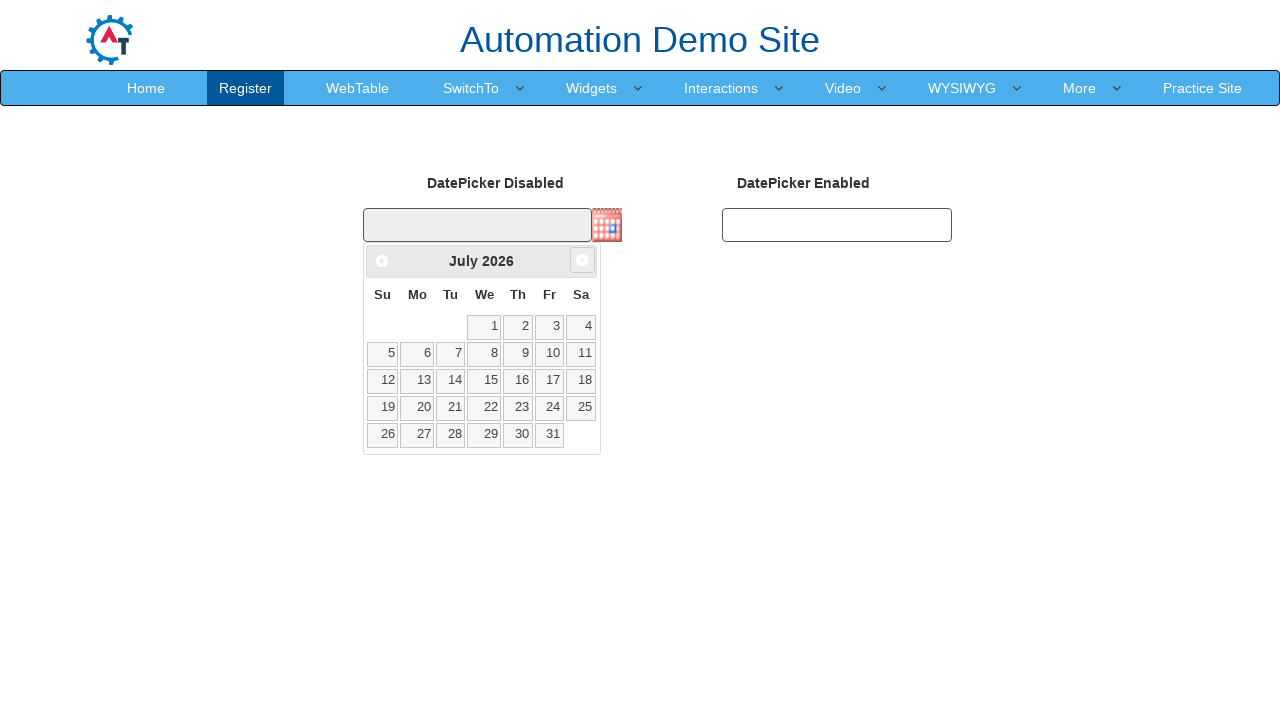

Selected the 12th day from the calendar at (383, 381) on .ui-datepicker td[data-handler='selectDay'] a:text-is('12')
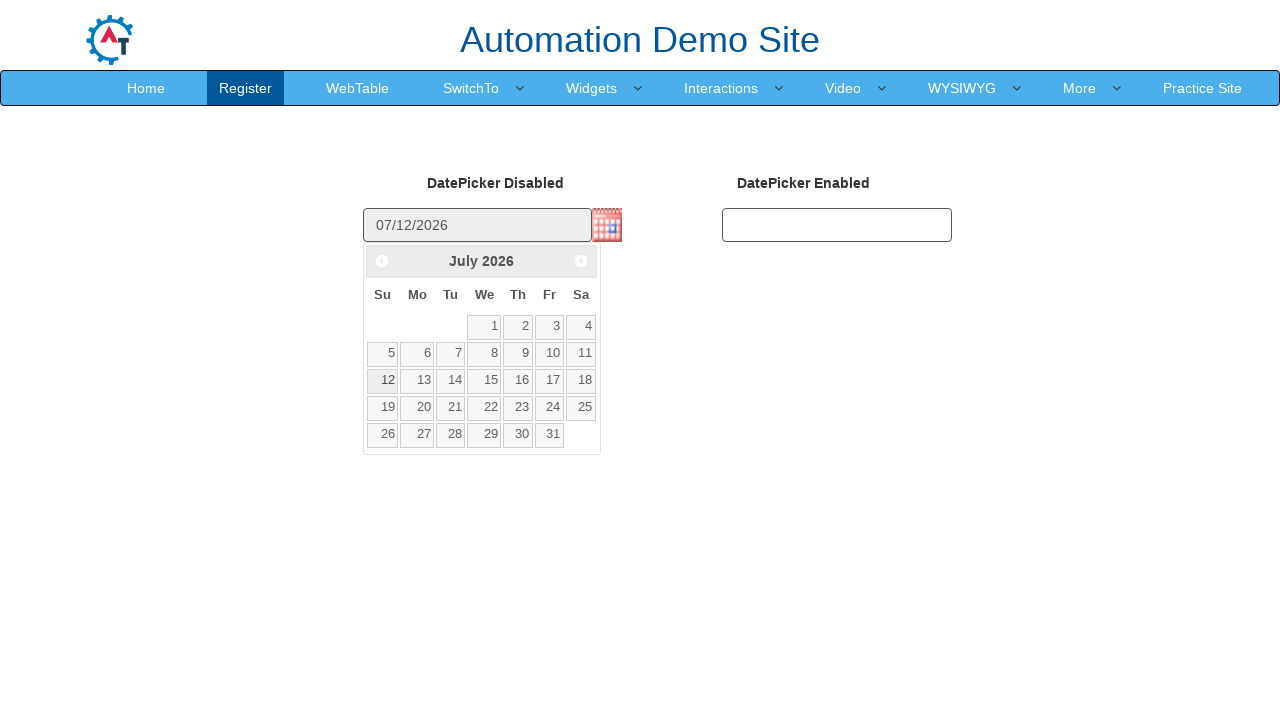

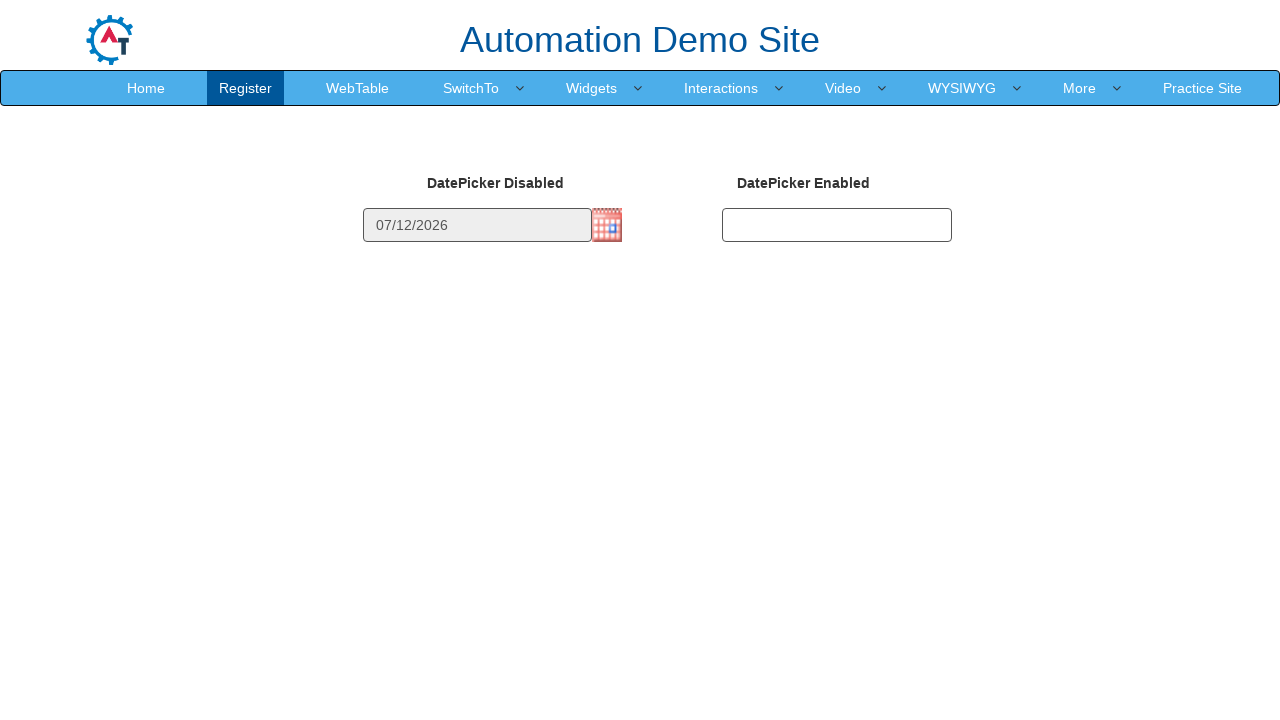